Tests various JavaScript event triggers by performing different mouse and keyboard actions on buttons (click, double-click, right-click, hover, key presses) and verifies all events are triggered successfully.

Starting URL: https://testpages.herokuapp.com/styled/events/javascript-events.html

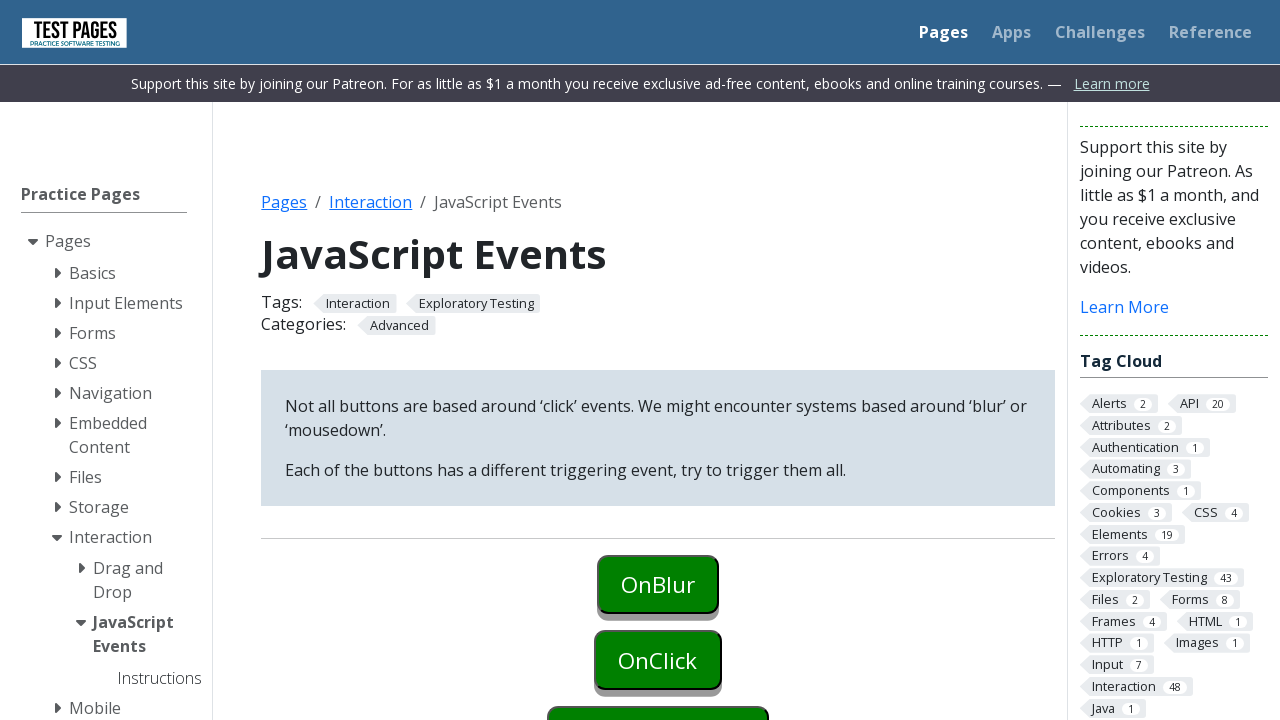

Located onblur button element
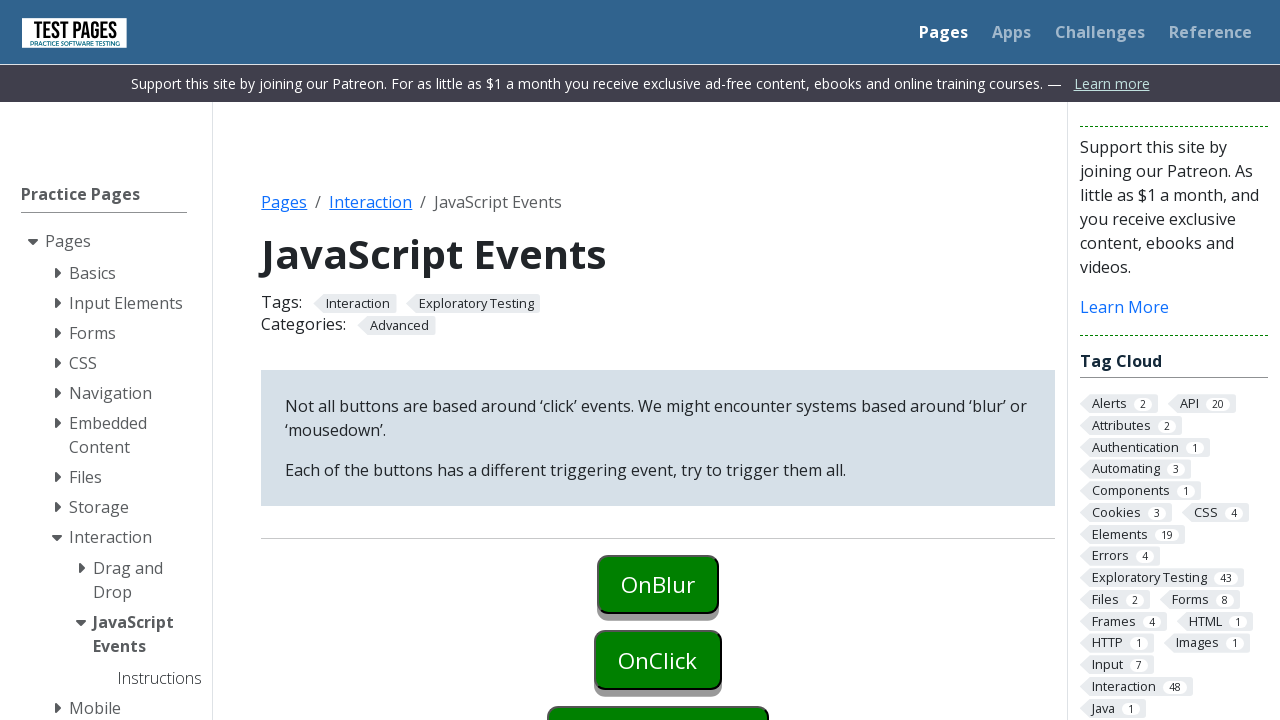

Located onclick button element
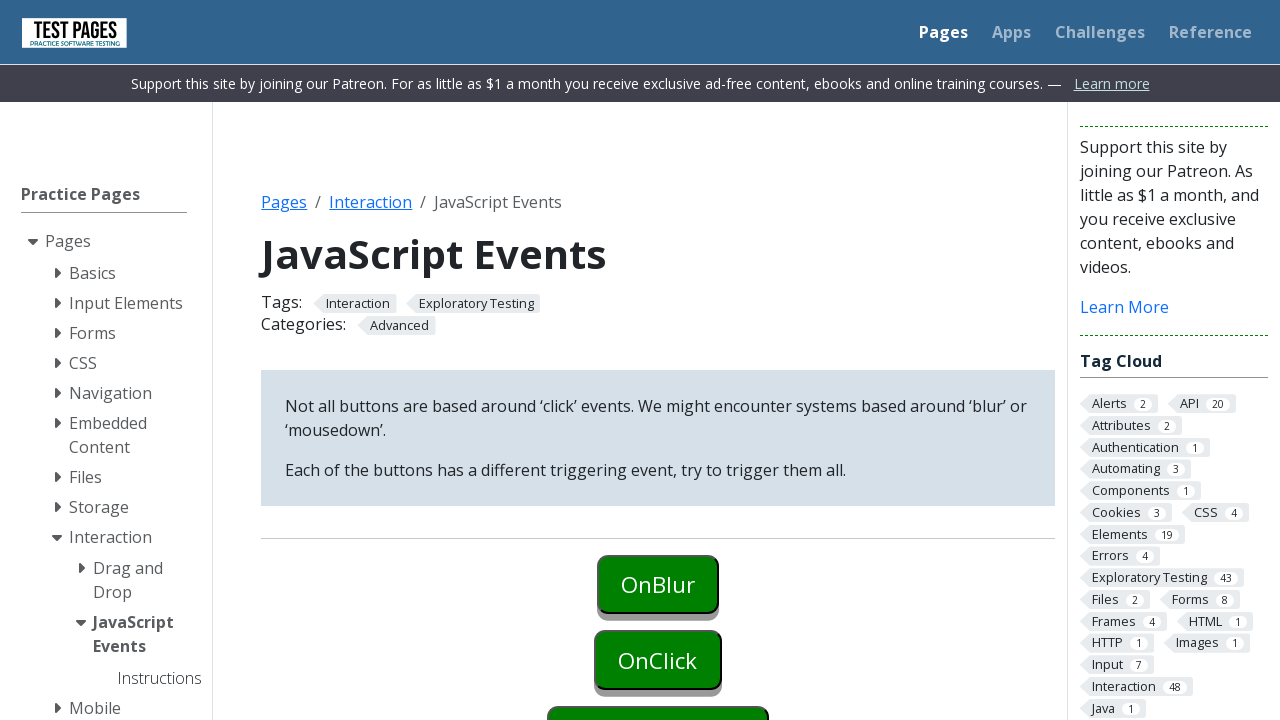

Located oncontextmenu button element
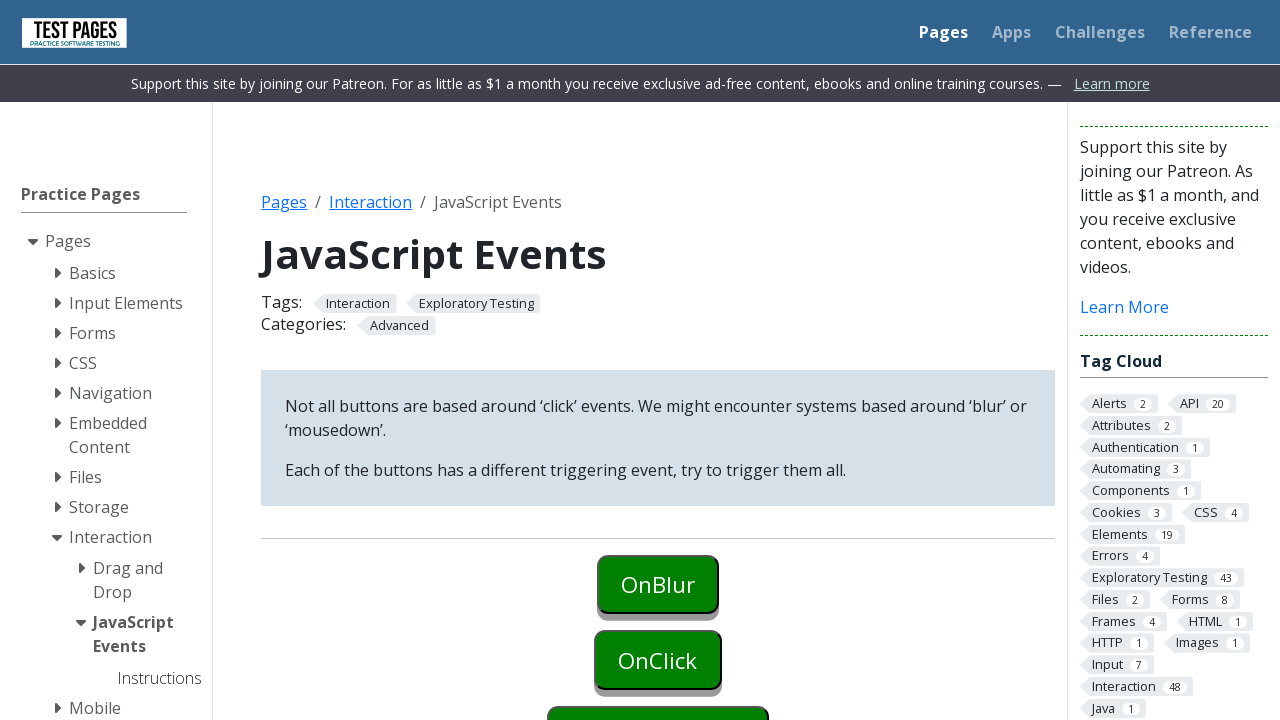

Located ondoubleclick button element
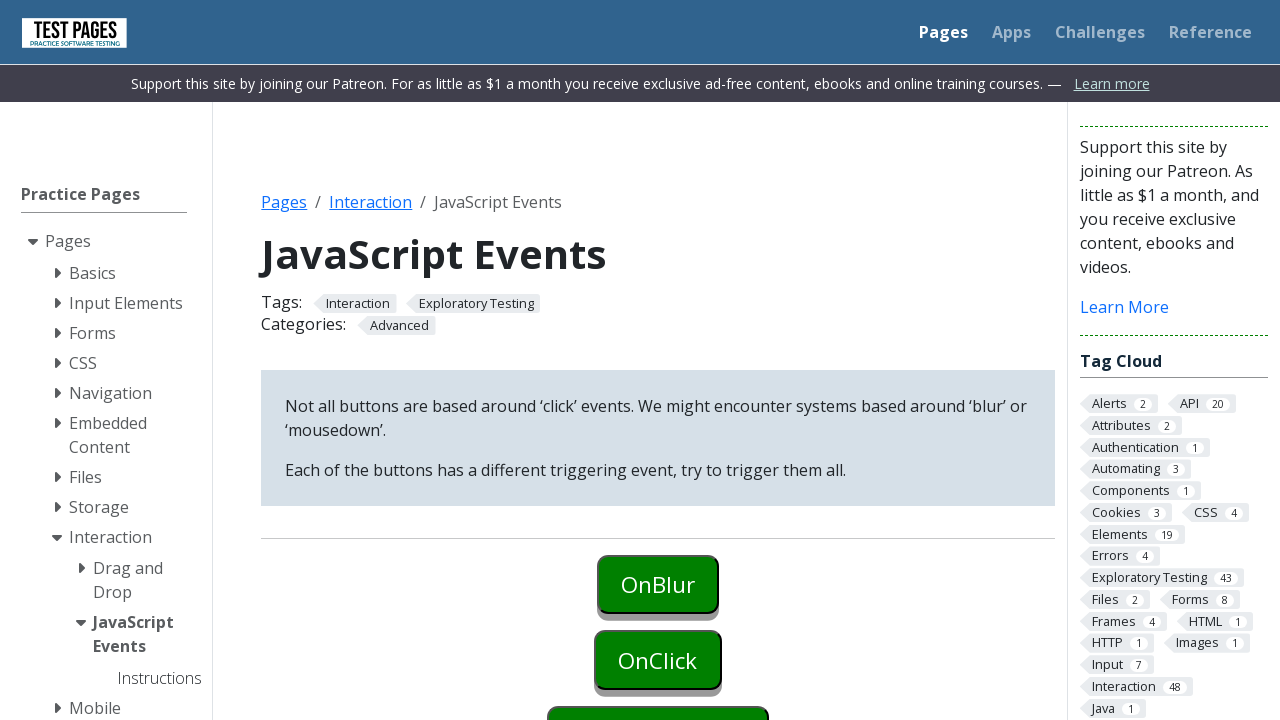

Located onfocus button element
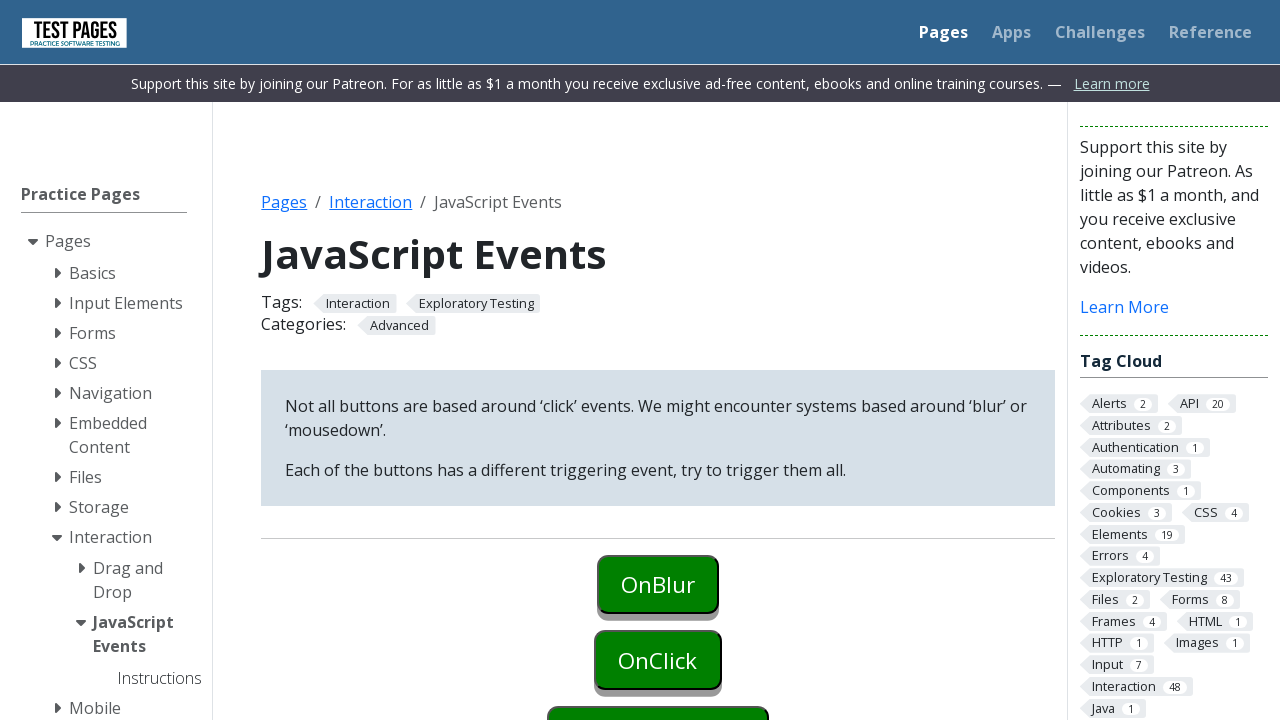

Located onkeydown button element
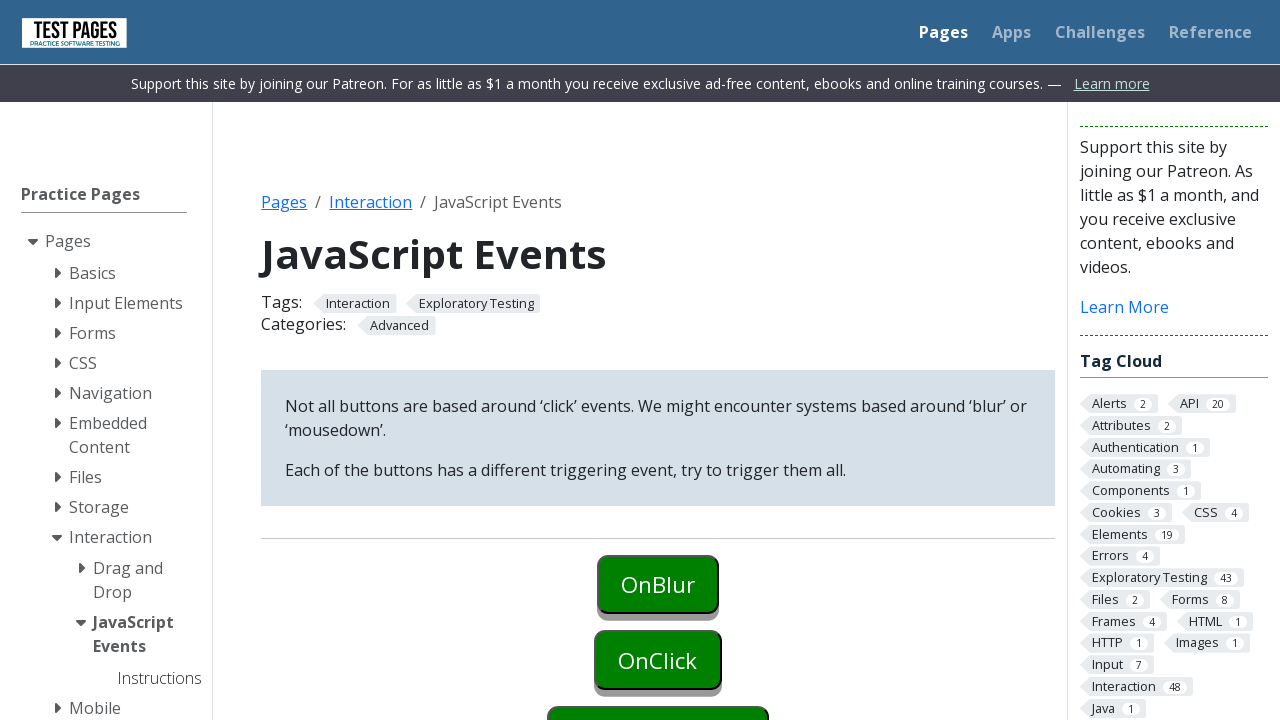

Located onkeyup button element
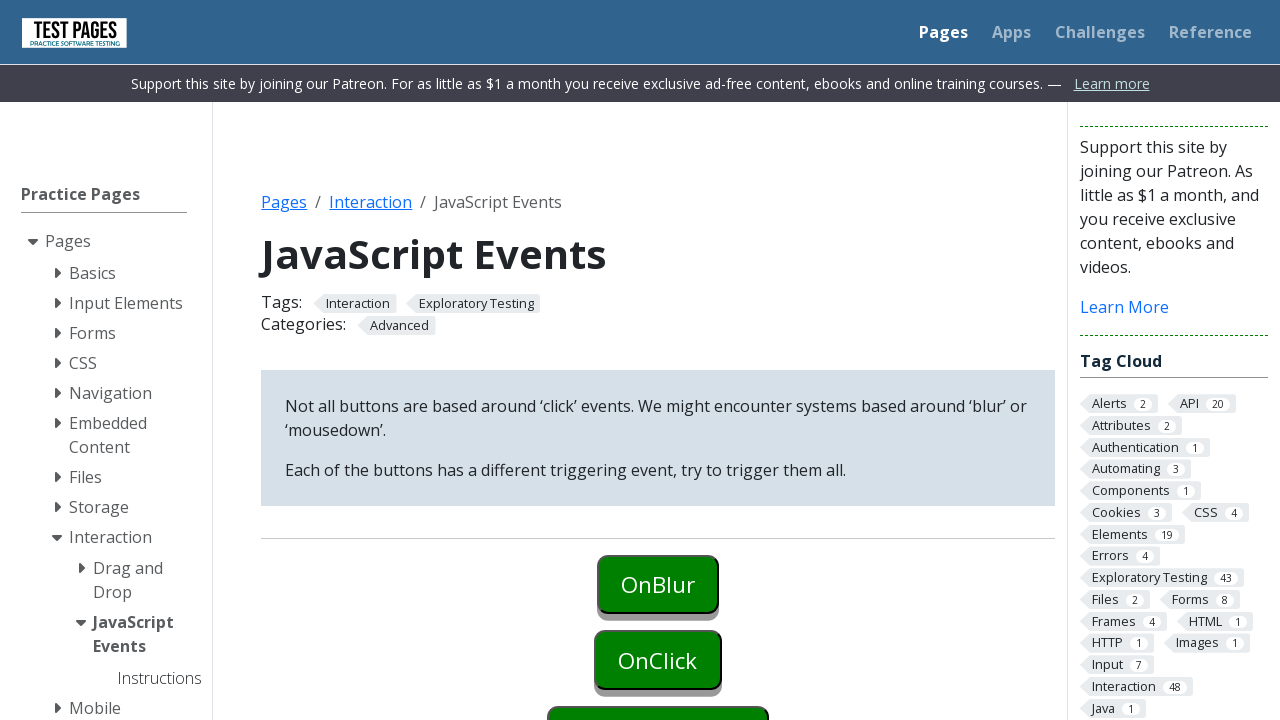

Located onkeypress button element
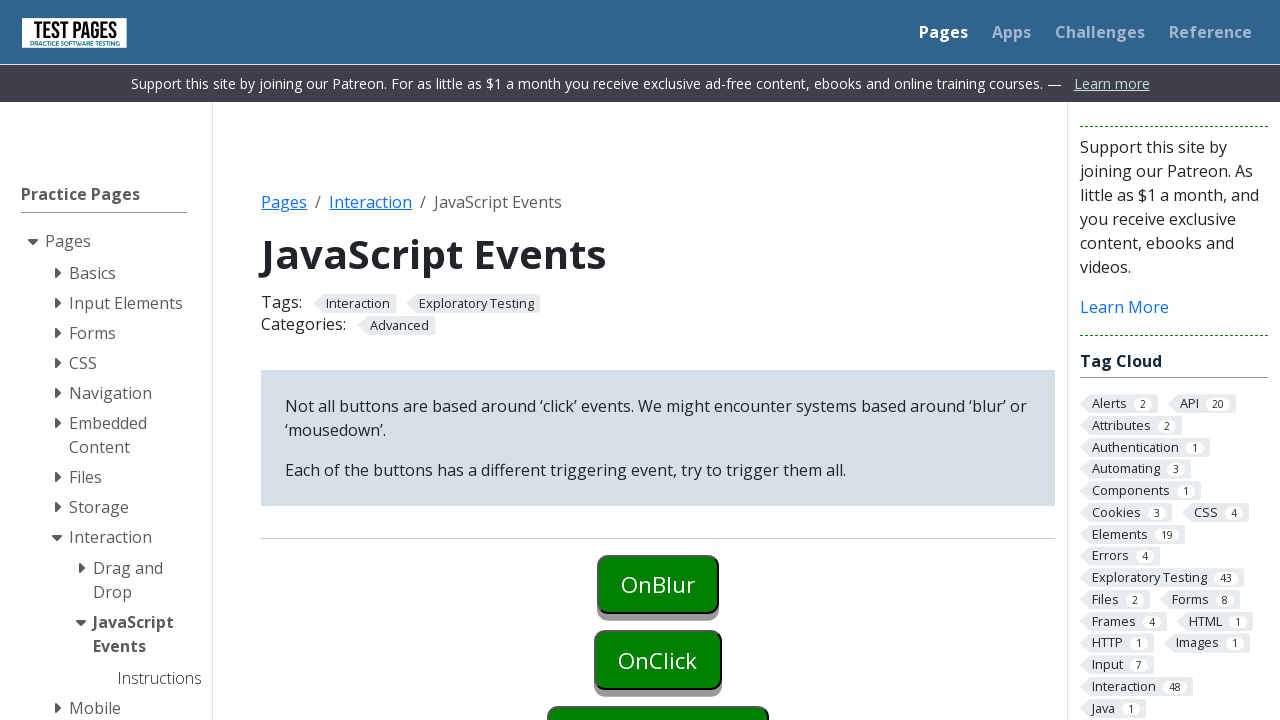

Located onmouseover button element
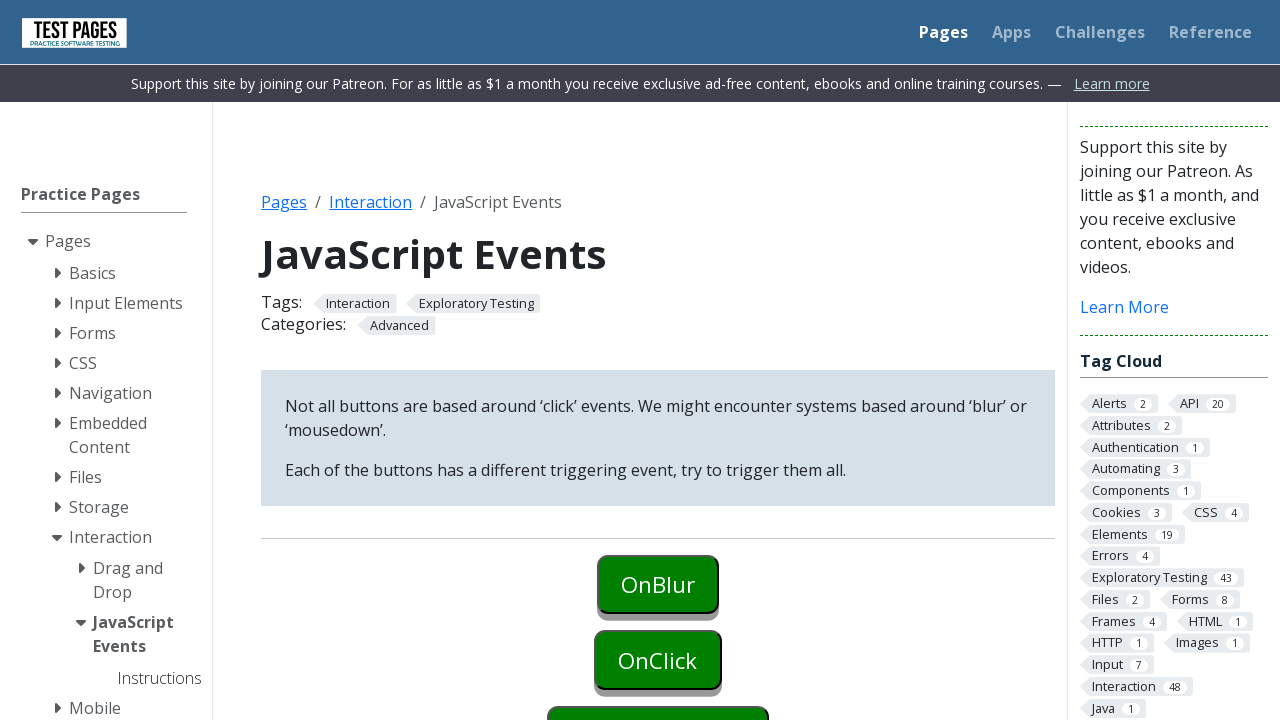

Located onmouseleave button element
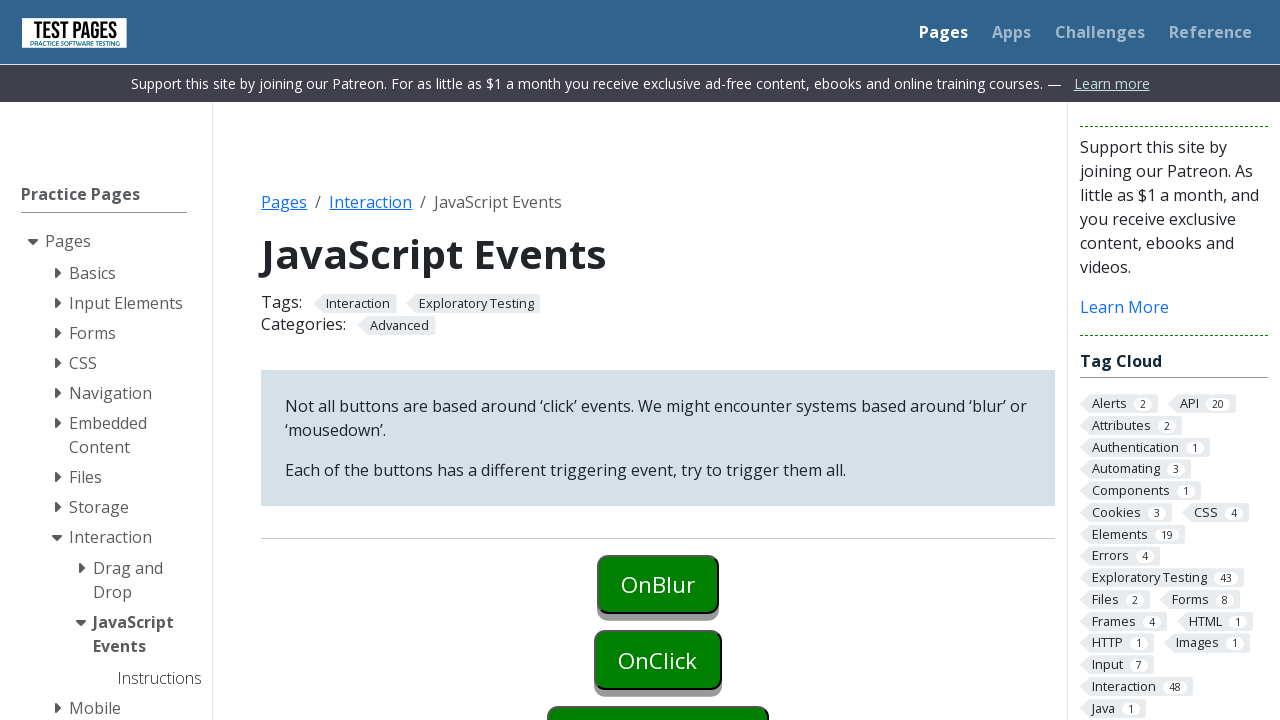

Located onmousedown button element
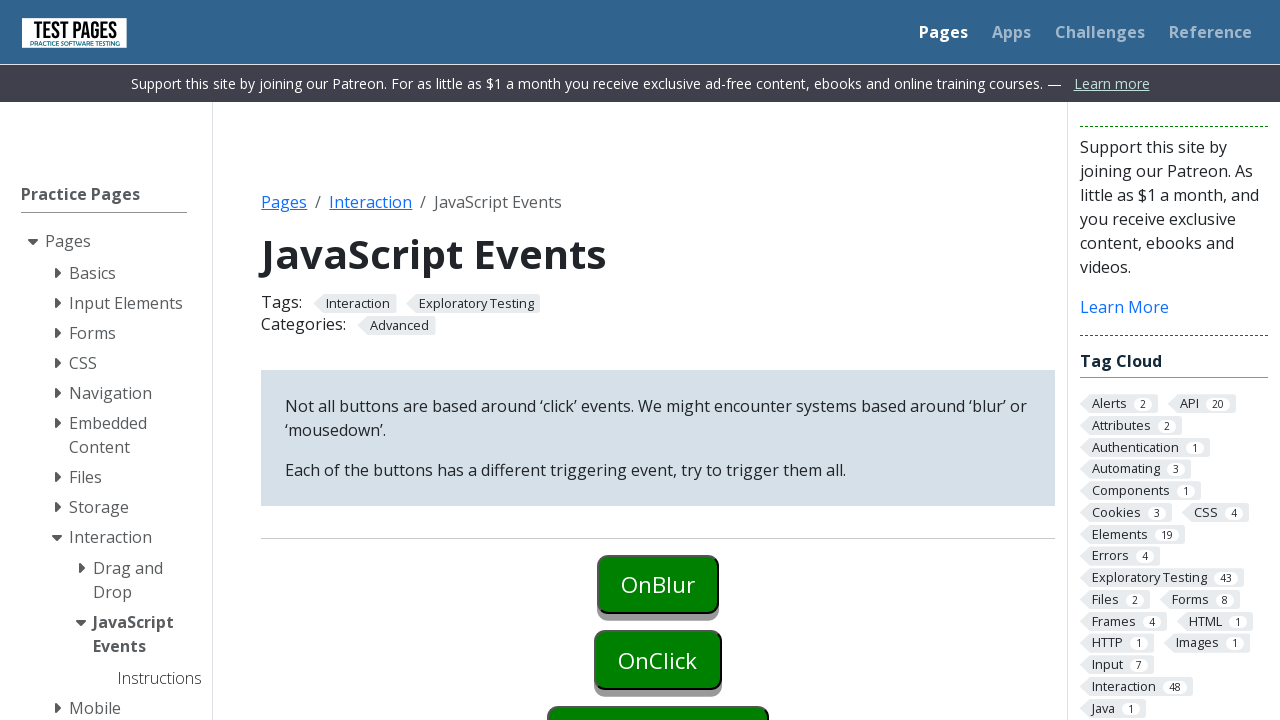

Clicked onblur button to trigger blur event at (658, 584) on #onblur
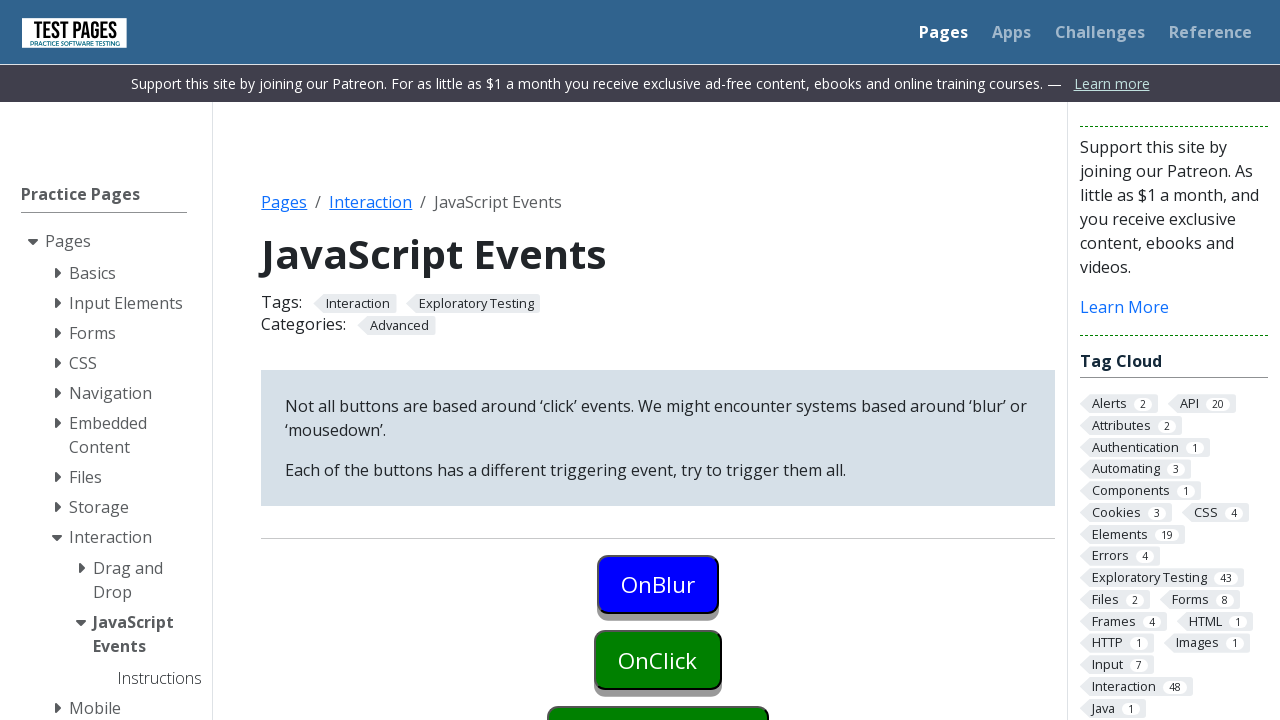

Clicked onclick button first time to trigger click event at (658, 660) on #onclick
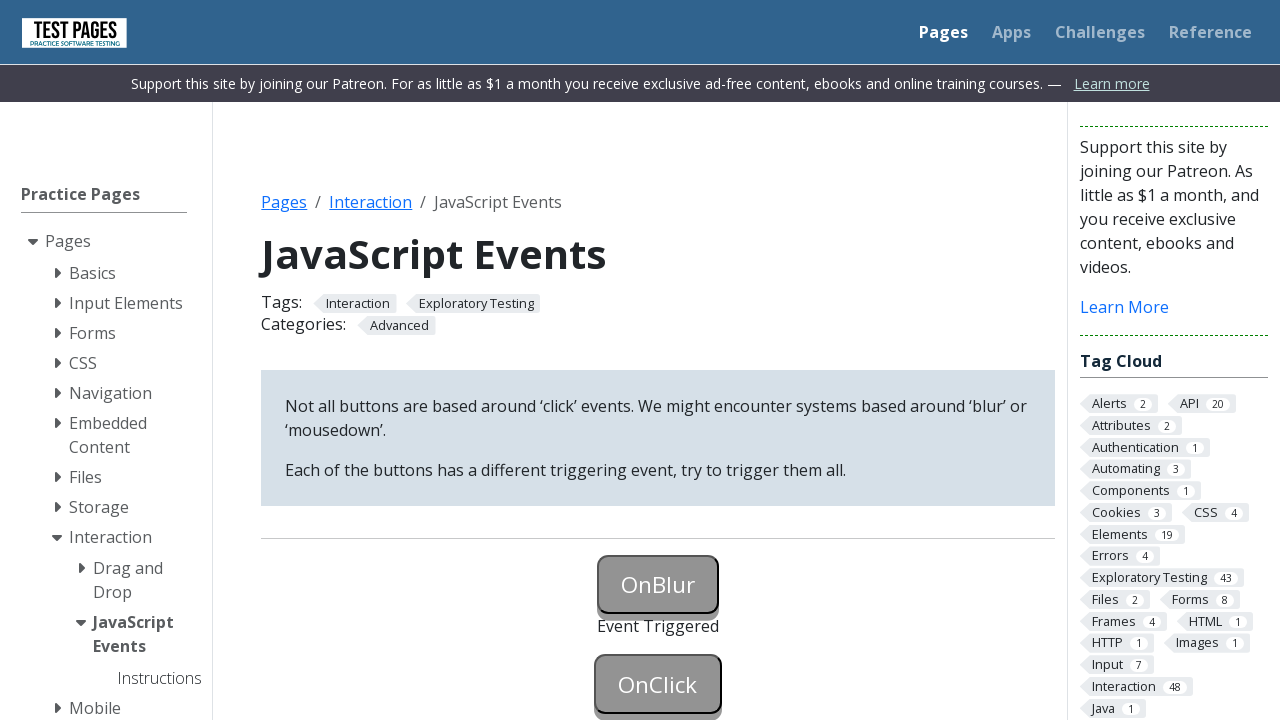

Clicked onclick button second time at (658, 684) on #onclick
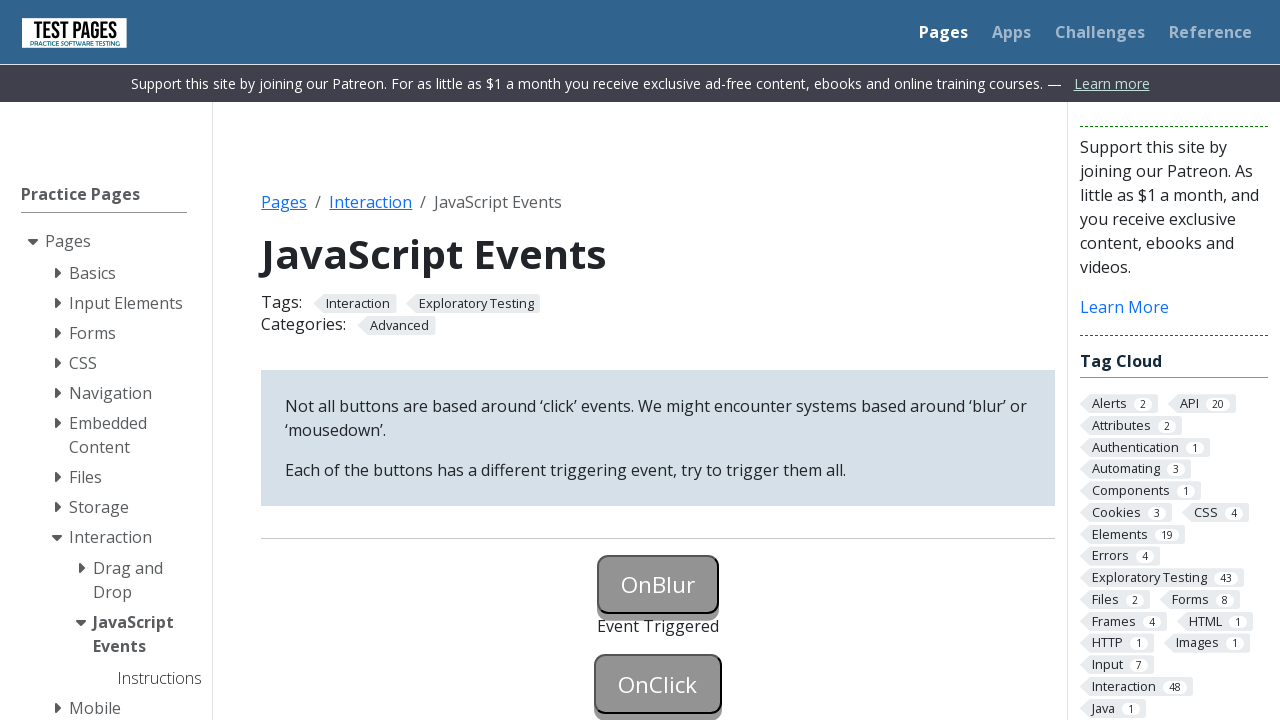

Right-clicked oncontextmenu button to trigger context menu event at (658, 360) on #oncontextmenu
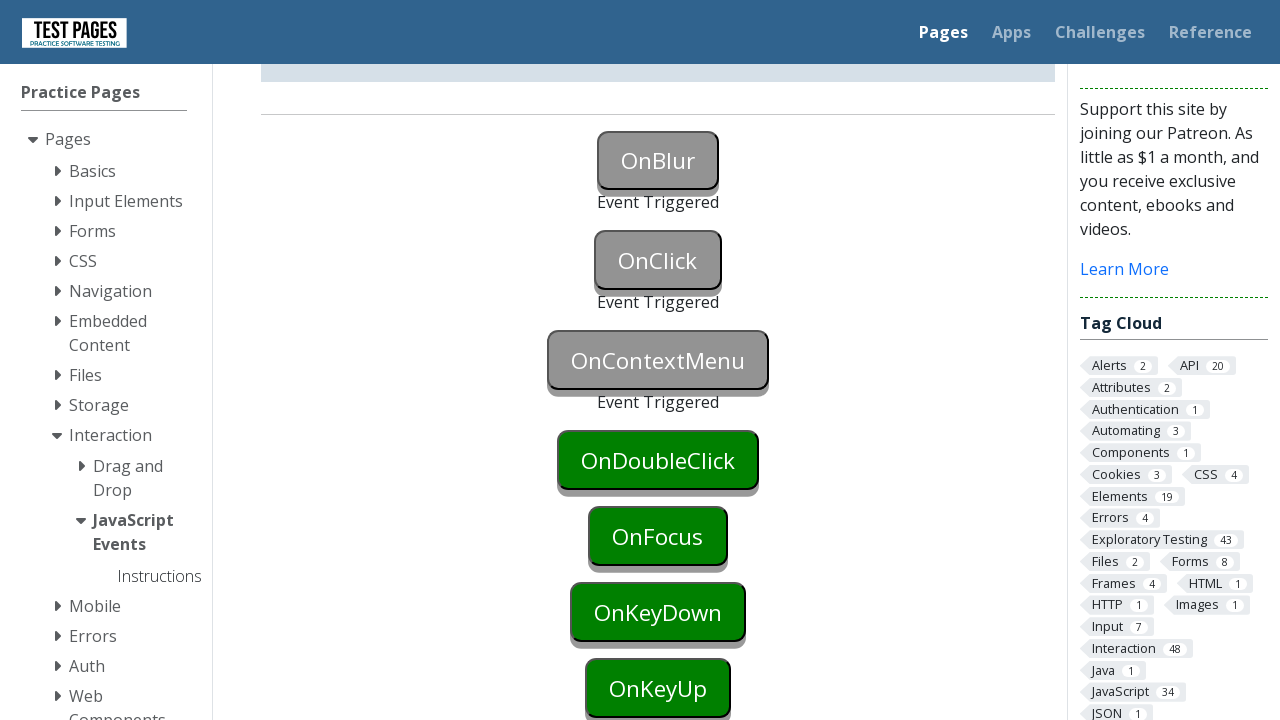

Double-clicked ondoubleclick button to trigger double-click event at (658, 460) on #ondoubleclick
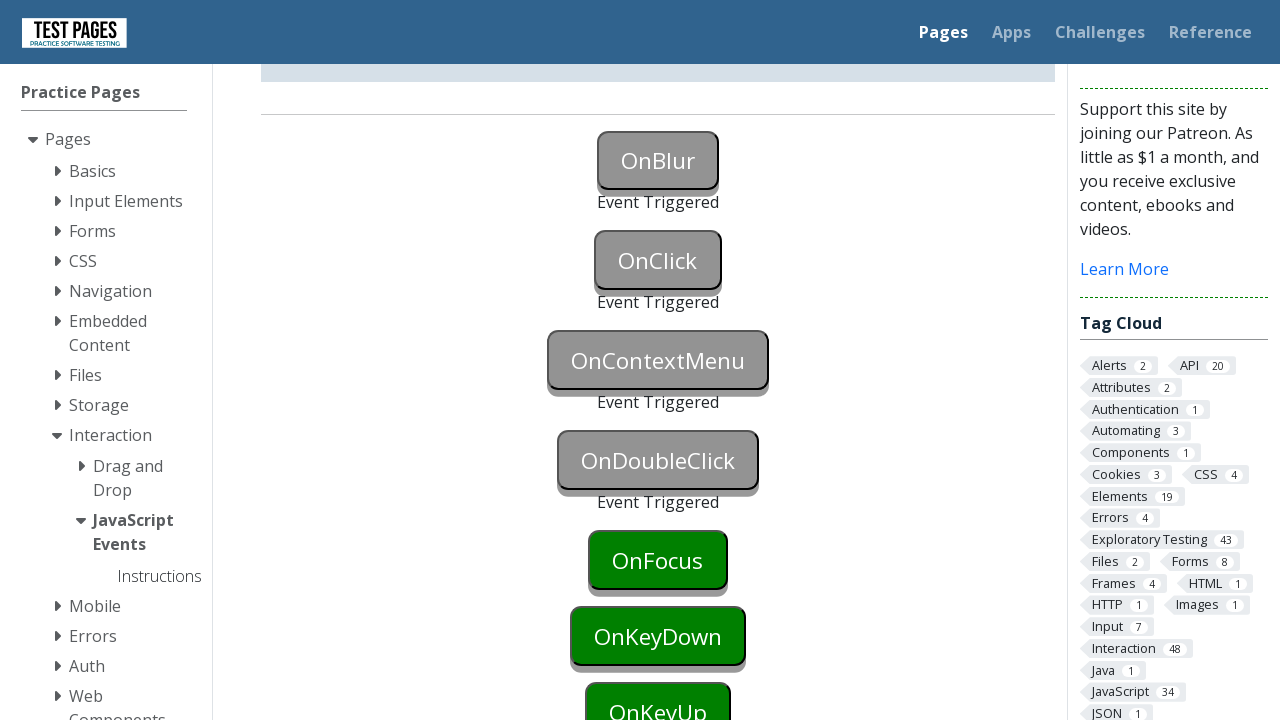

Clicked onfocus button to trigger focus event at (658, 560) on #onfocus
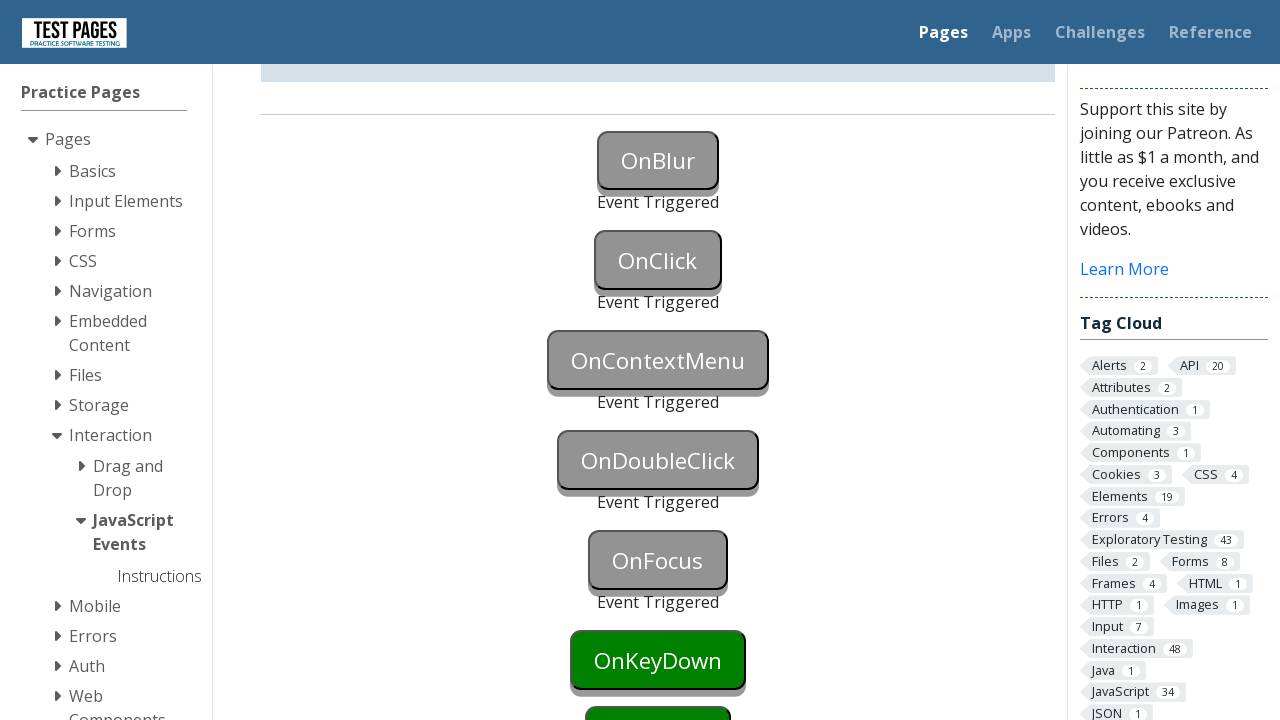

Clicked onkeydown button to focus it at (658, 660) on #onkeydown
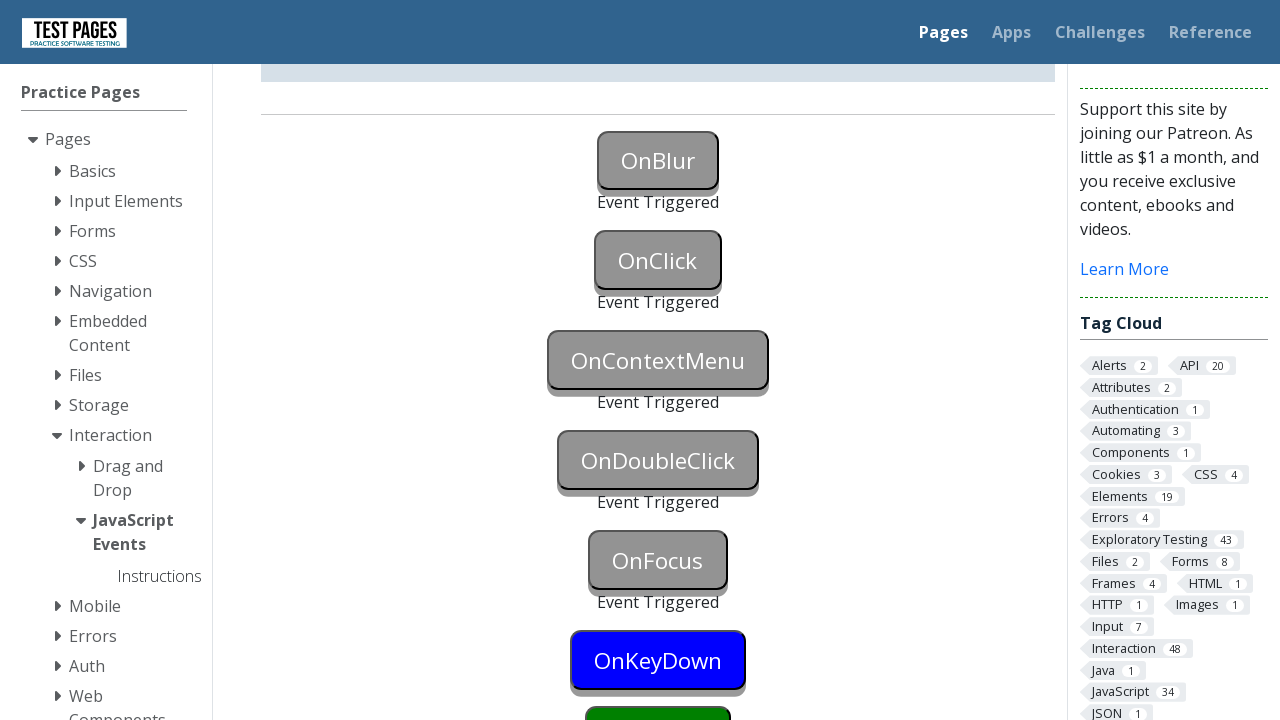

Pressed Enter key on onkeydown button to trigger keydown event on #onkeydown
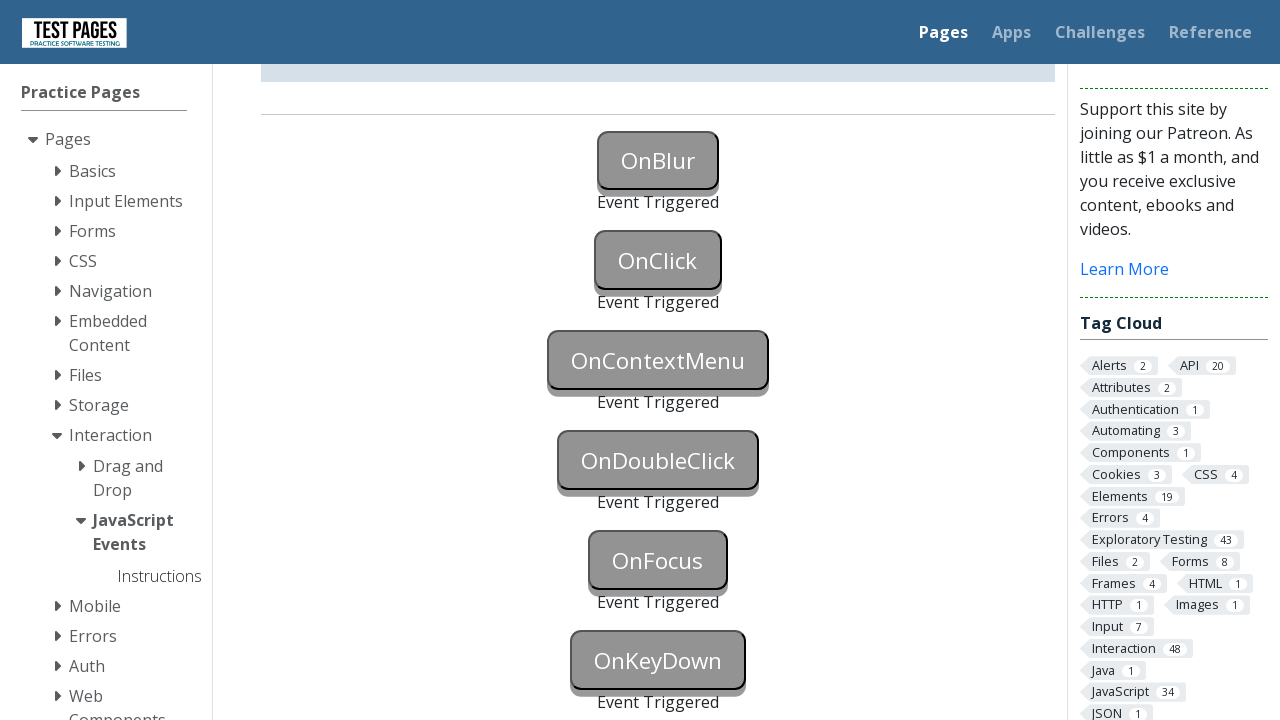

Clicked onkeyup button to focus it at (658, 360) on #onkeyup
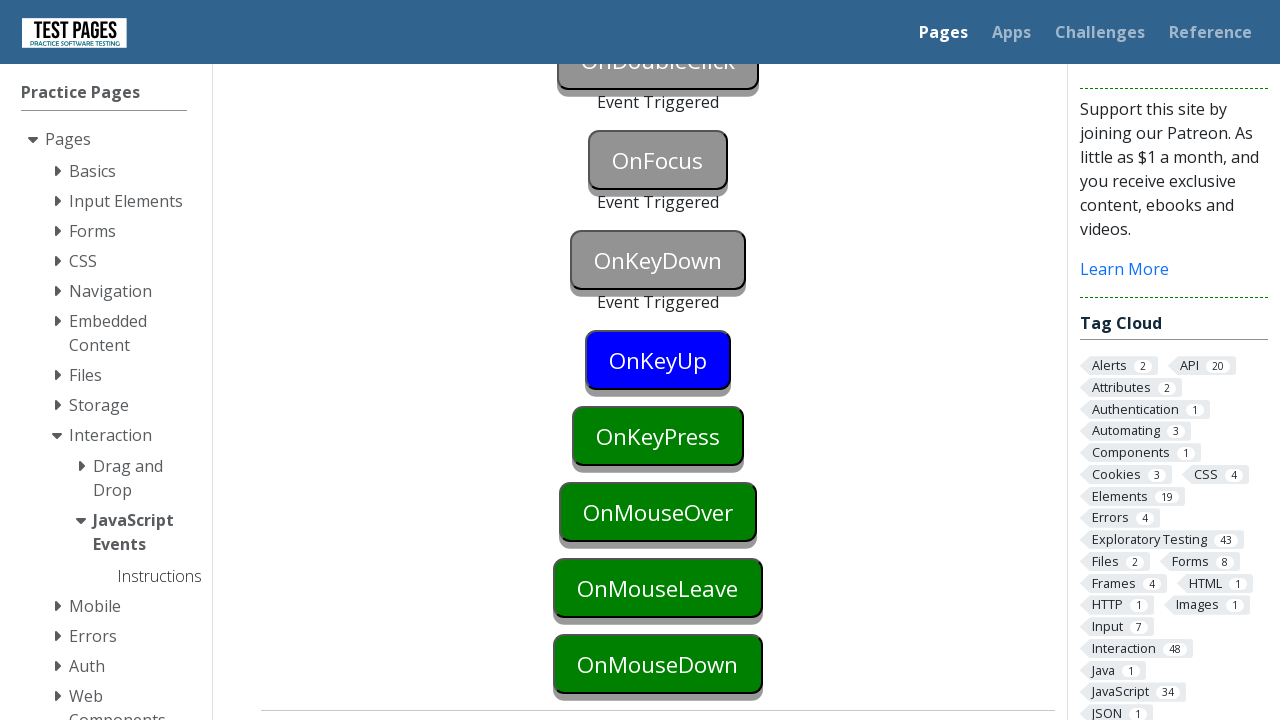

Pressed Space key on onkeyup button to trigger keyup event on #onkeyup
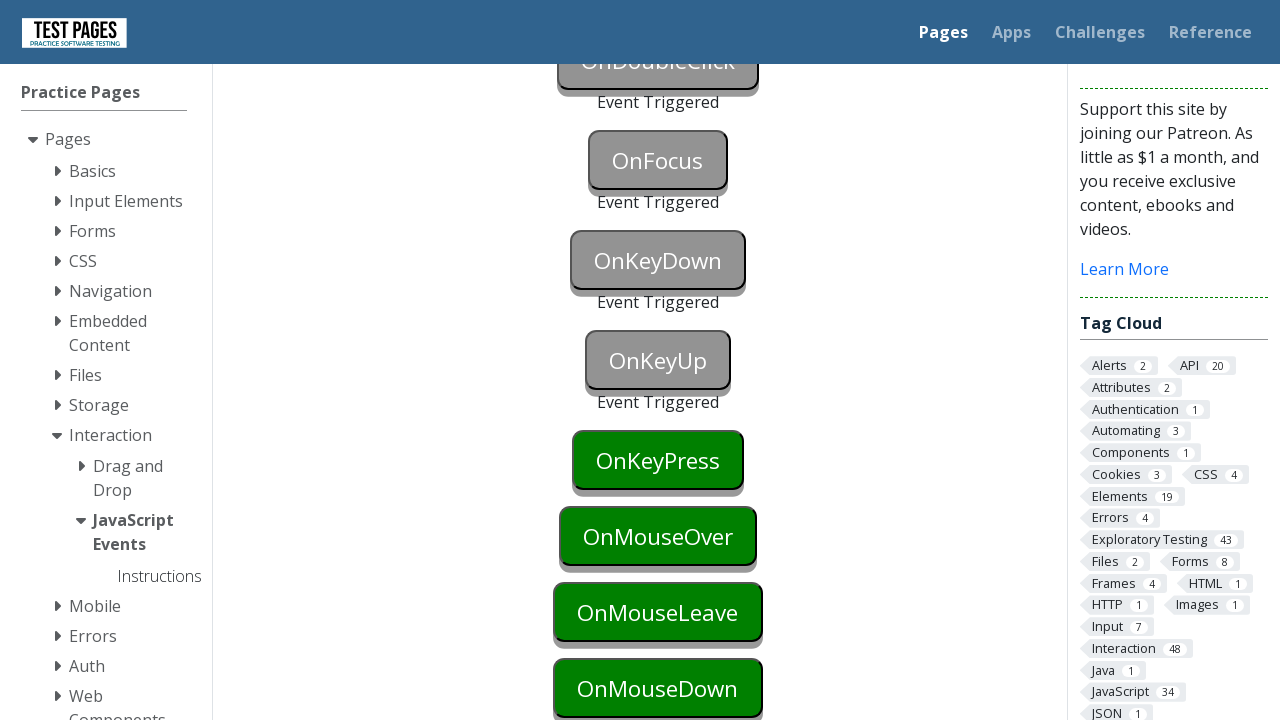

Clicked onkeypress button to focus it at (658, 460) on #onkeypress
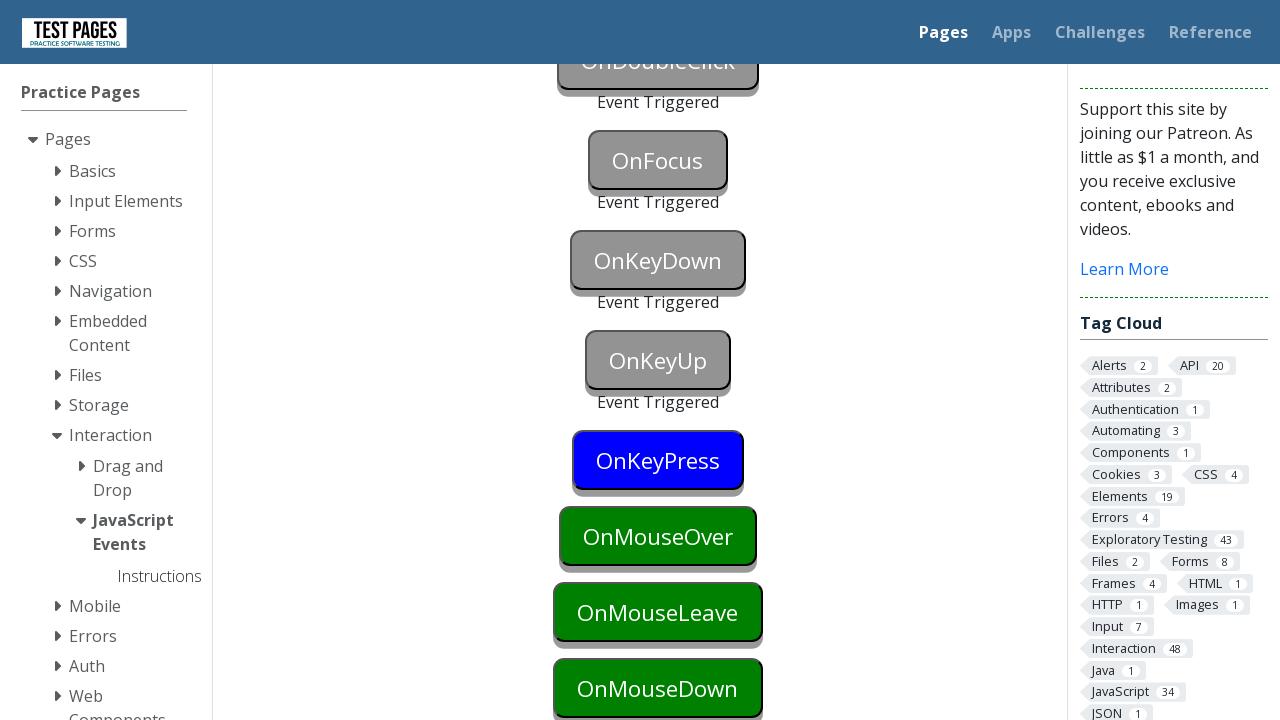

Pressed Enter key on onkeypress button to trigger keypress event on #onkeypress
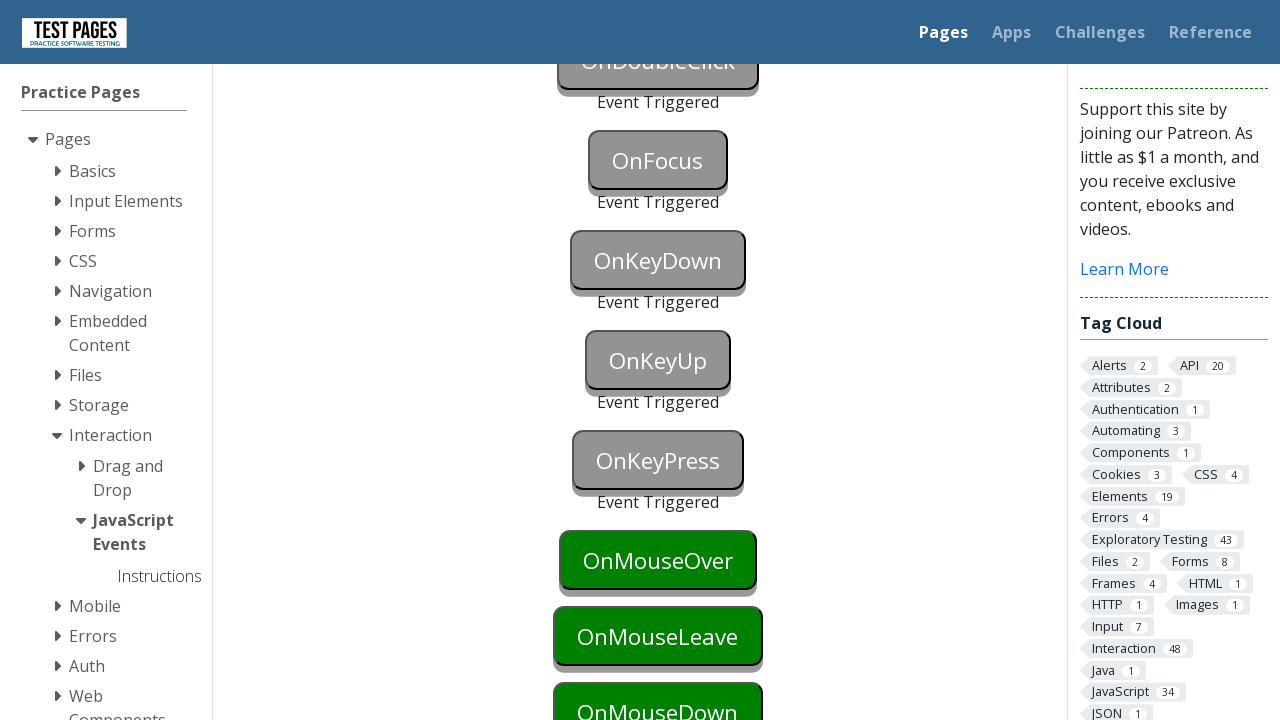

Hovered over onmouseover button to trigger mouseover event at (658, 560) on #onmouseover
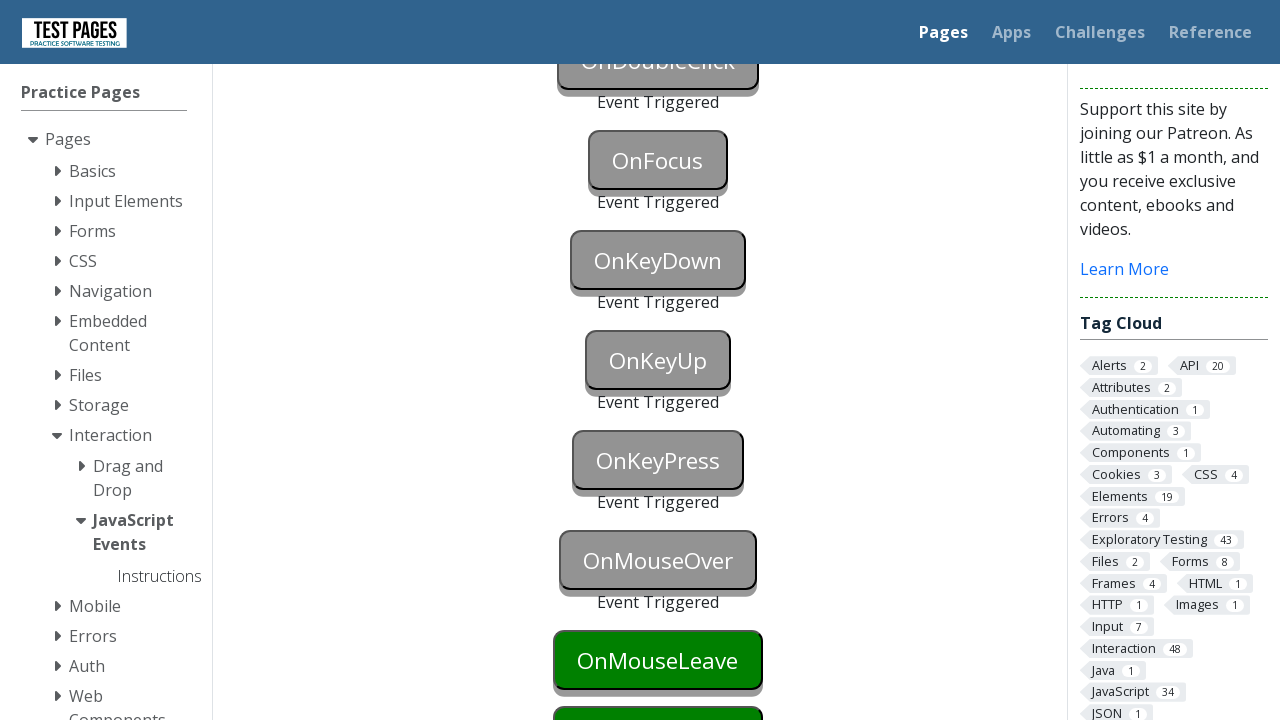

Hovered over onmouseleave button at (658, 660) on #onmouseleave
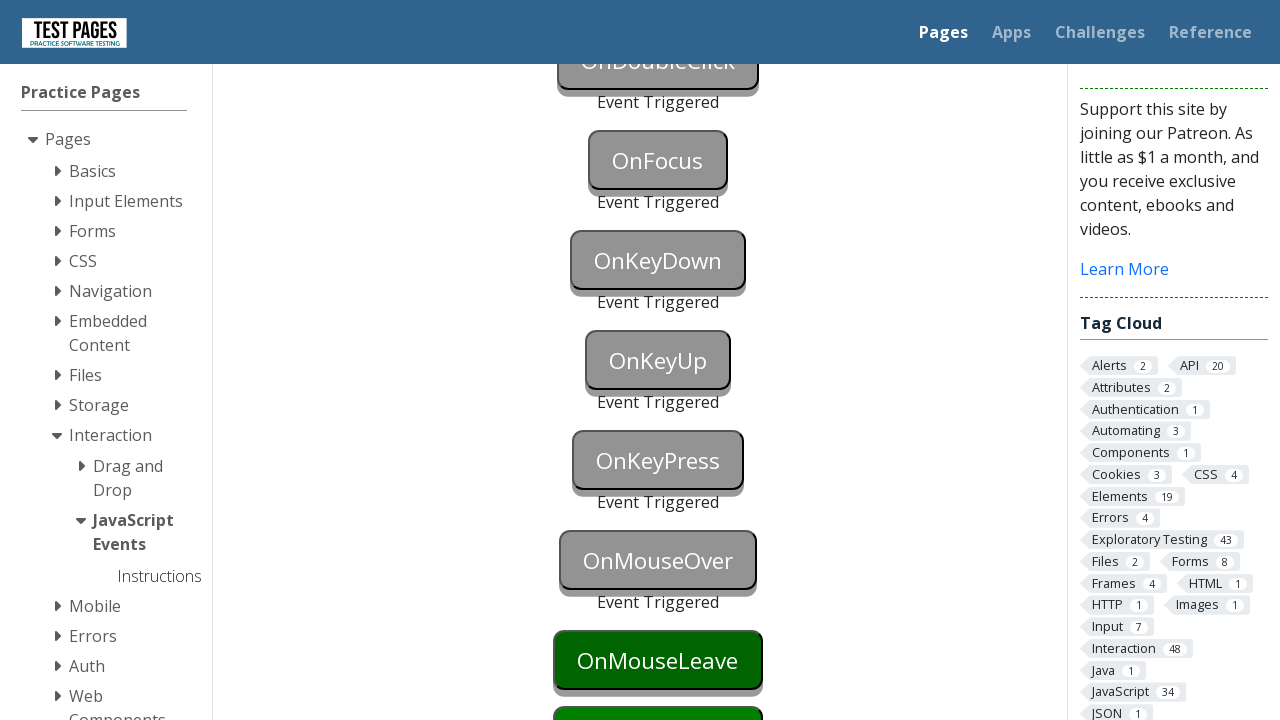

Clicked onmousedown button to trigger mouseleave event on previous button at (658, 690) on #onmousedown
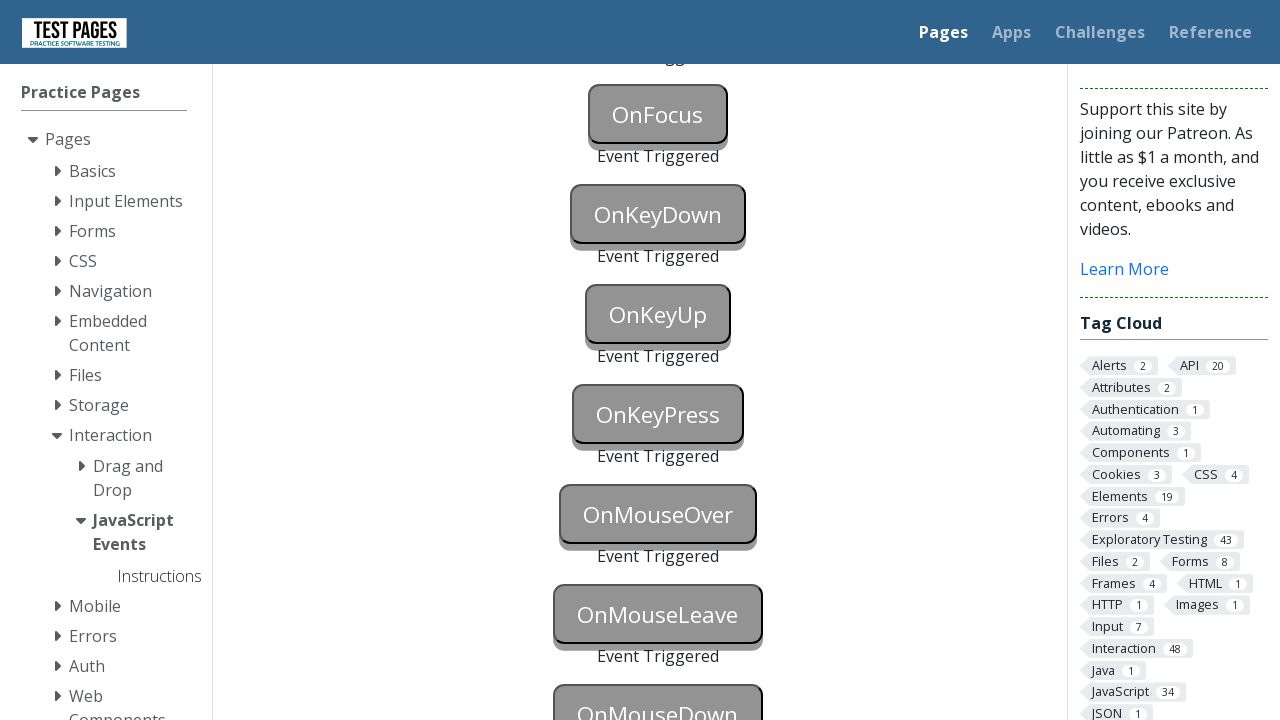

Clicked onmousedown button again to trigger mousedown event at (658, 690) on #onmousedown
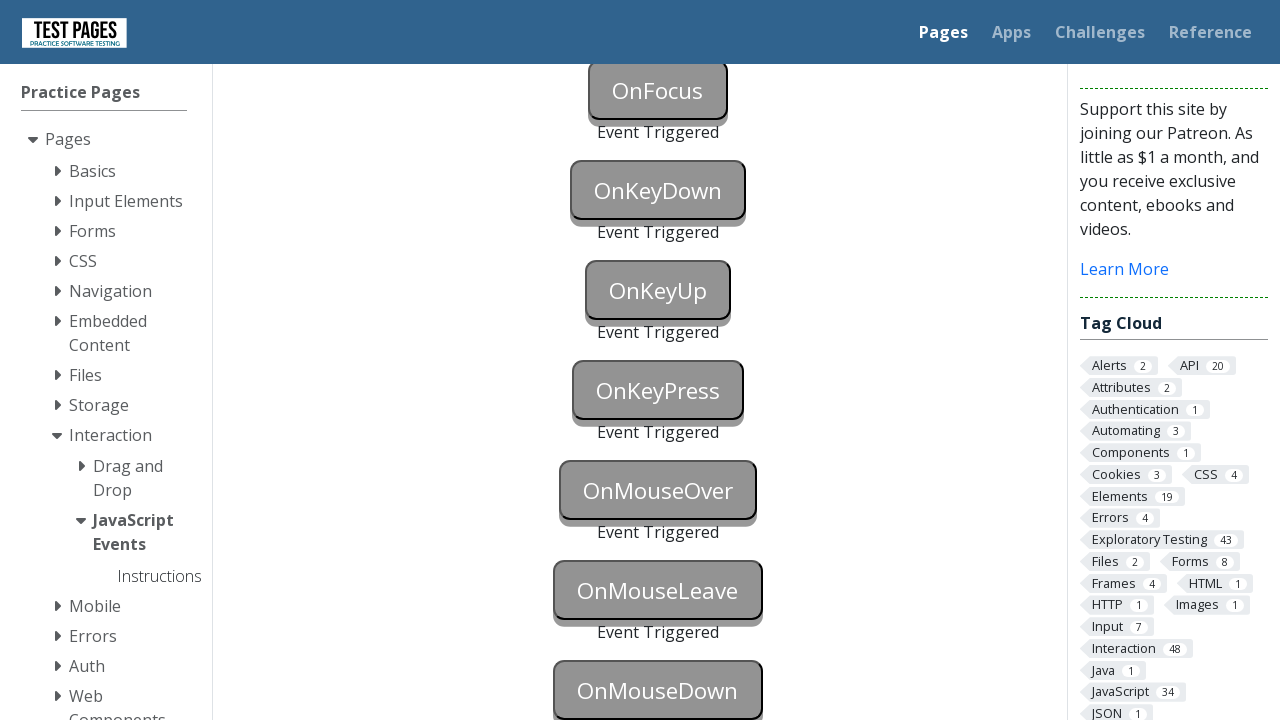

Located all 'Event Triggered' elements
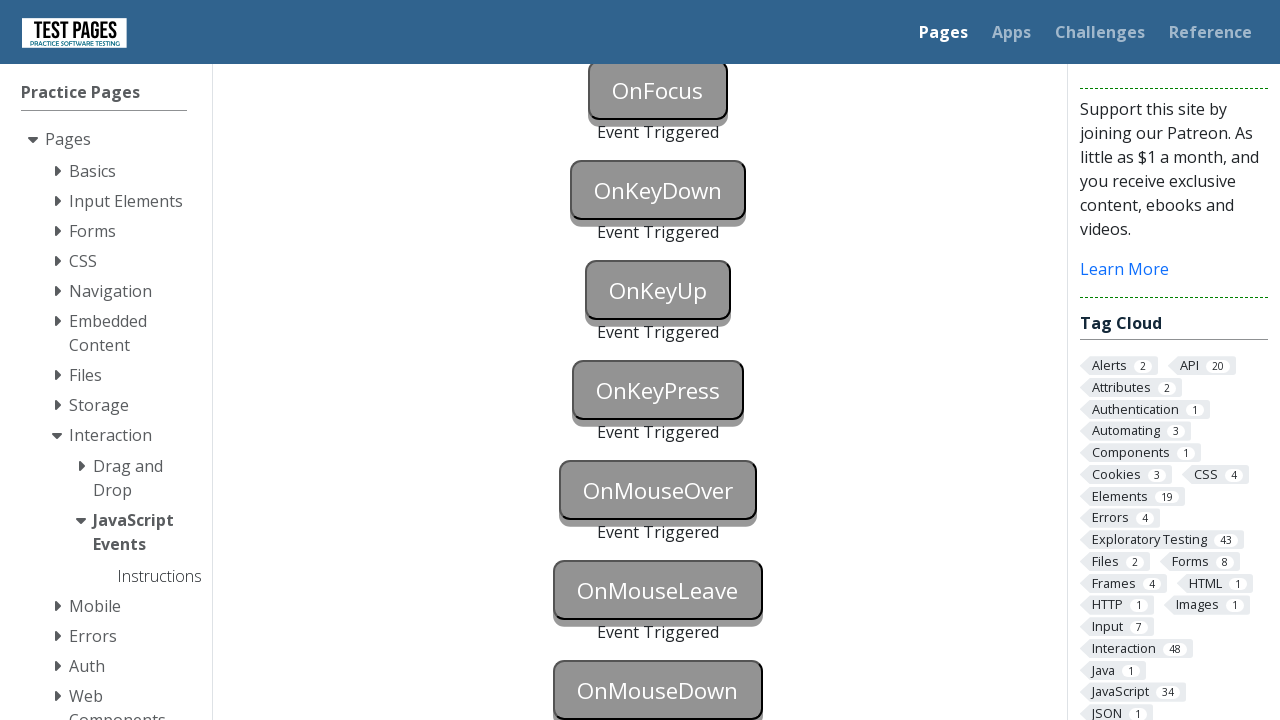

Verified first event trigger element is visible - all JavaScript events triggered successfully
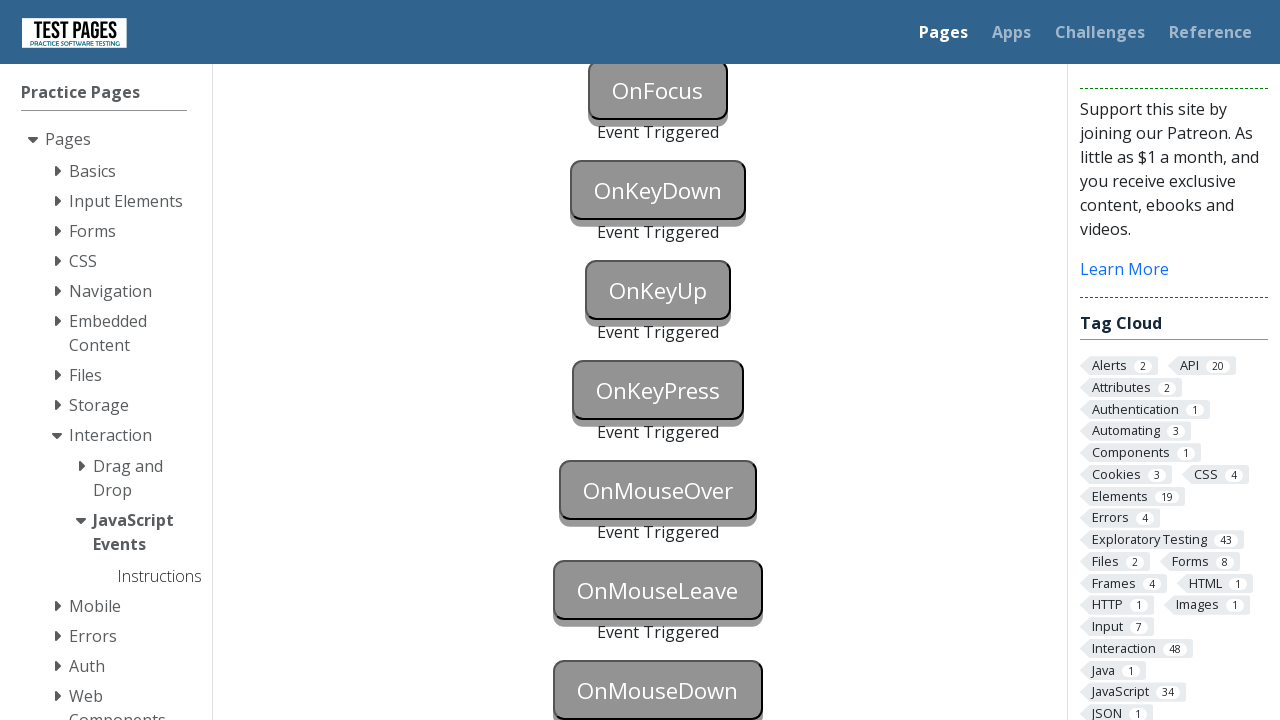

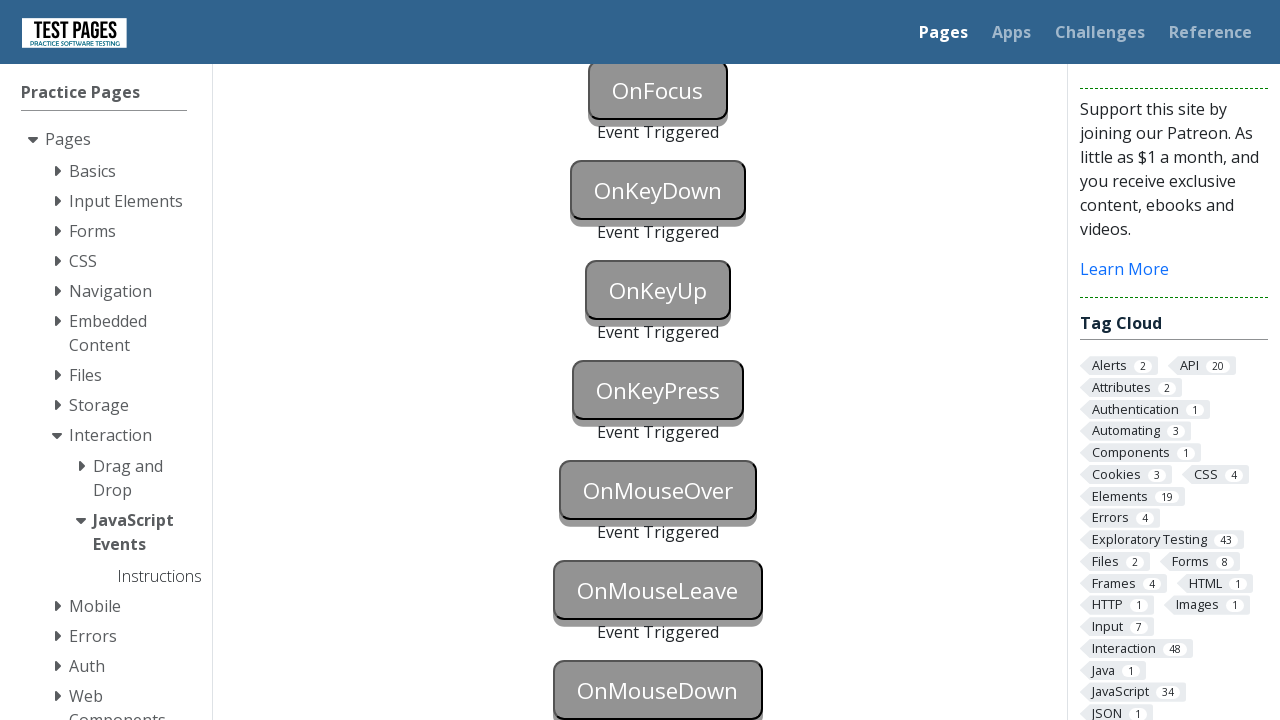